Tests dropdown selection functionality by selecting options using different methods (index, visible text, value)

Starting URL: https://rahulshettyacademy.com/AutomationPractice/

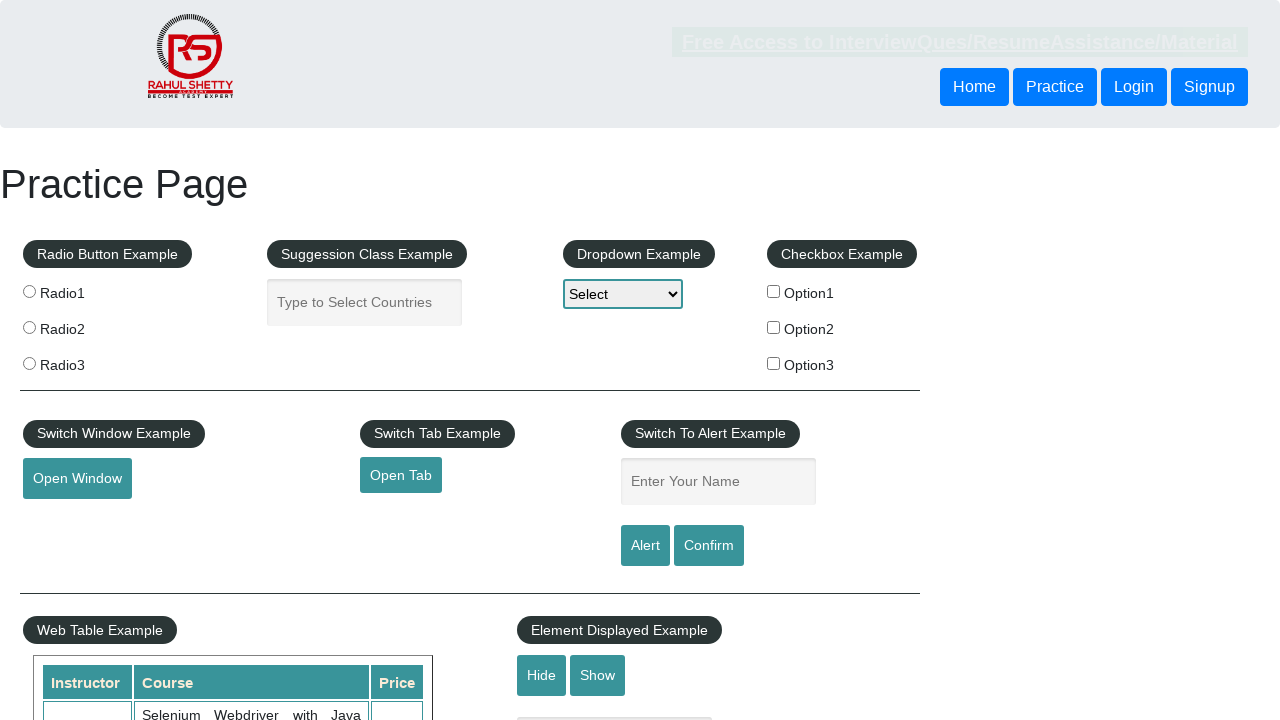

Selected dropdown option by index 3 on #dropdown-class-example
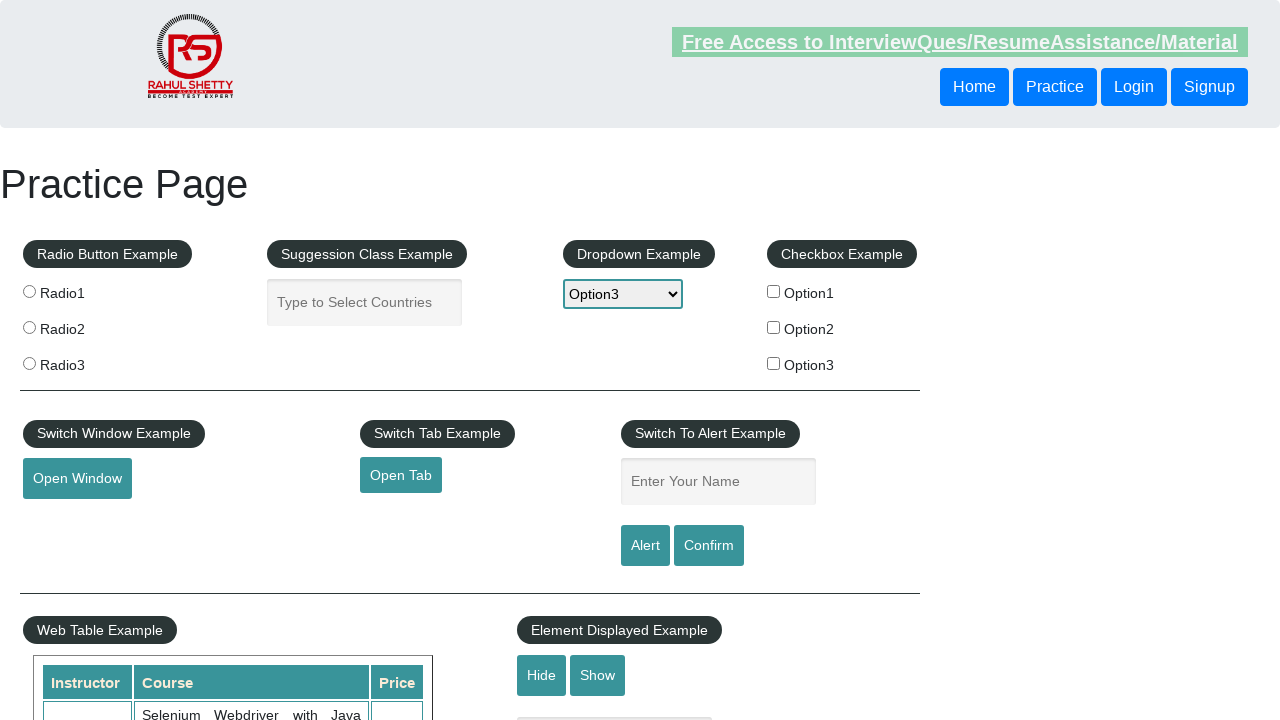

Selected dropdown option by visible text 'Option2' on #dropdown-class-example
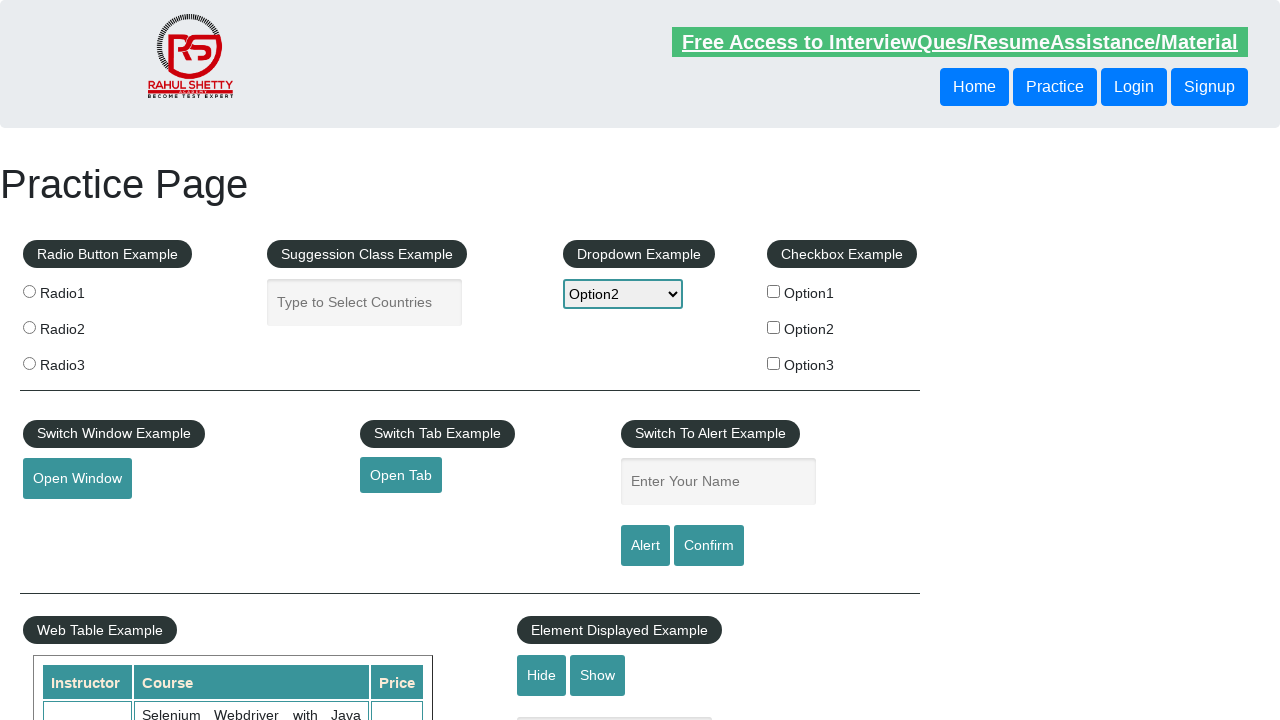

Selected dropdown option by value 'option1' on #dropdown-class-example
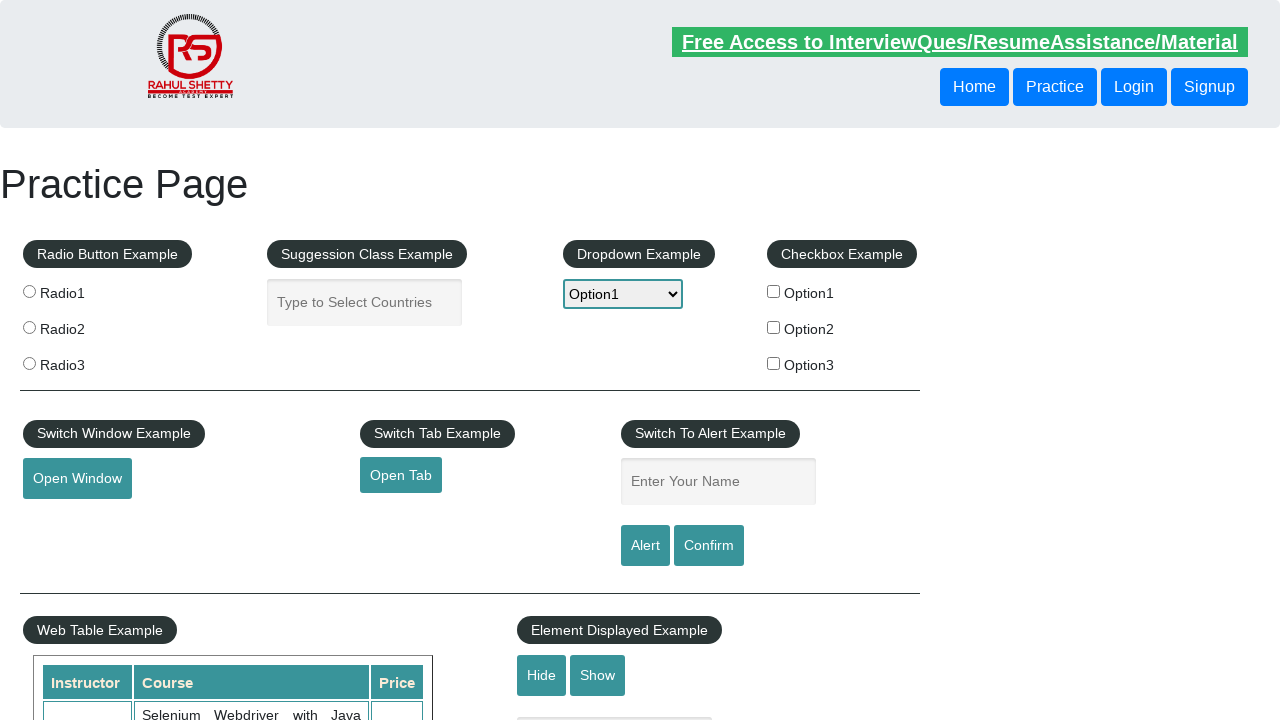

Located dropdown element
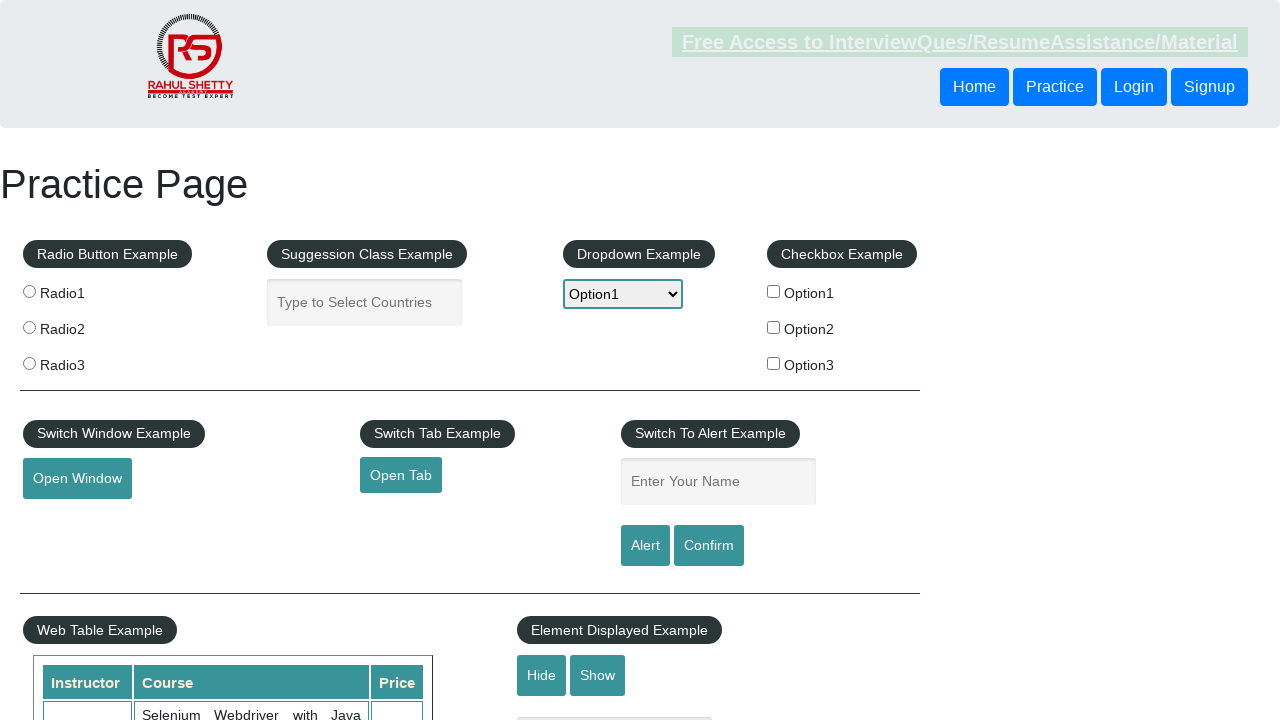

Verified all dropdown options are present
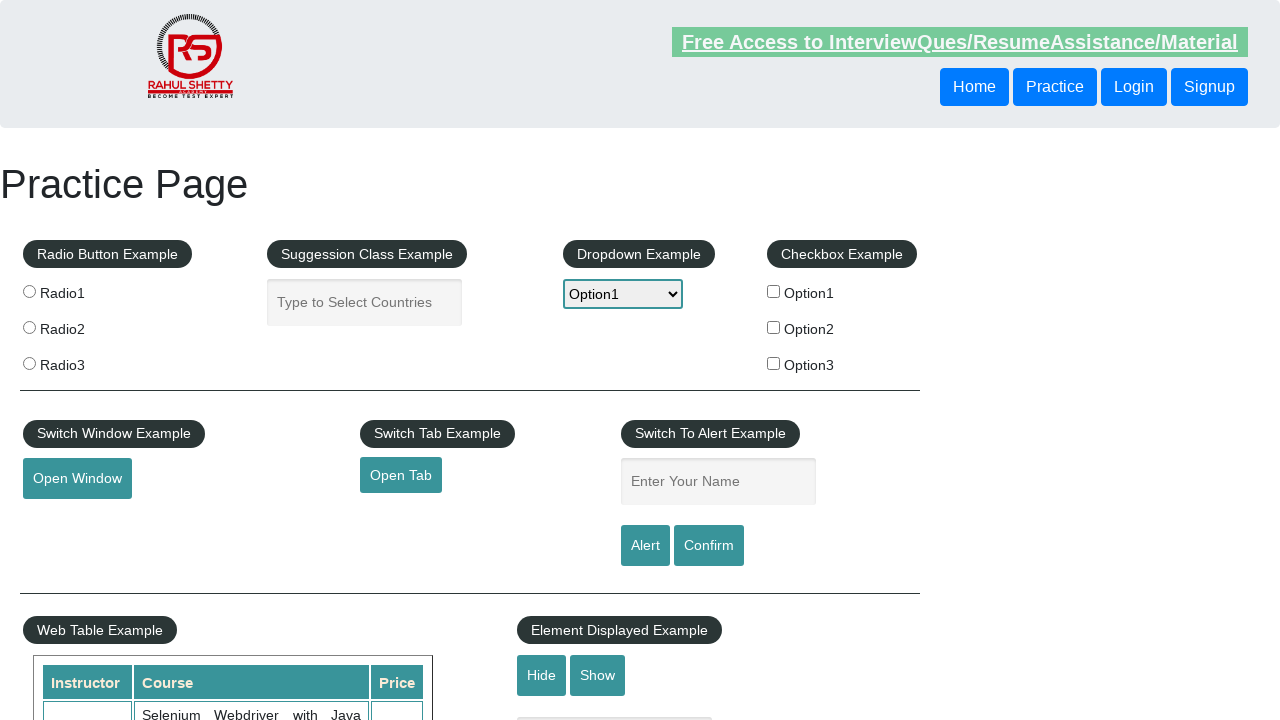

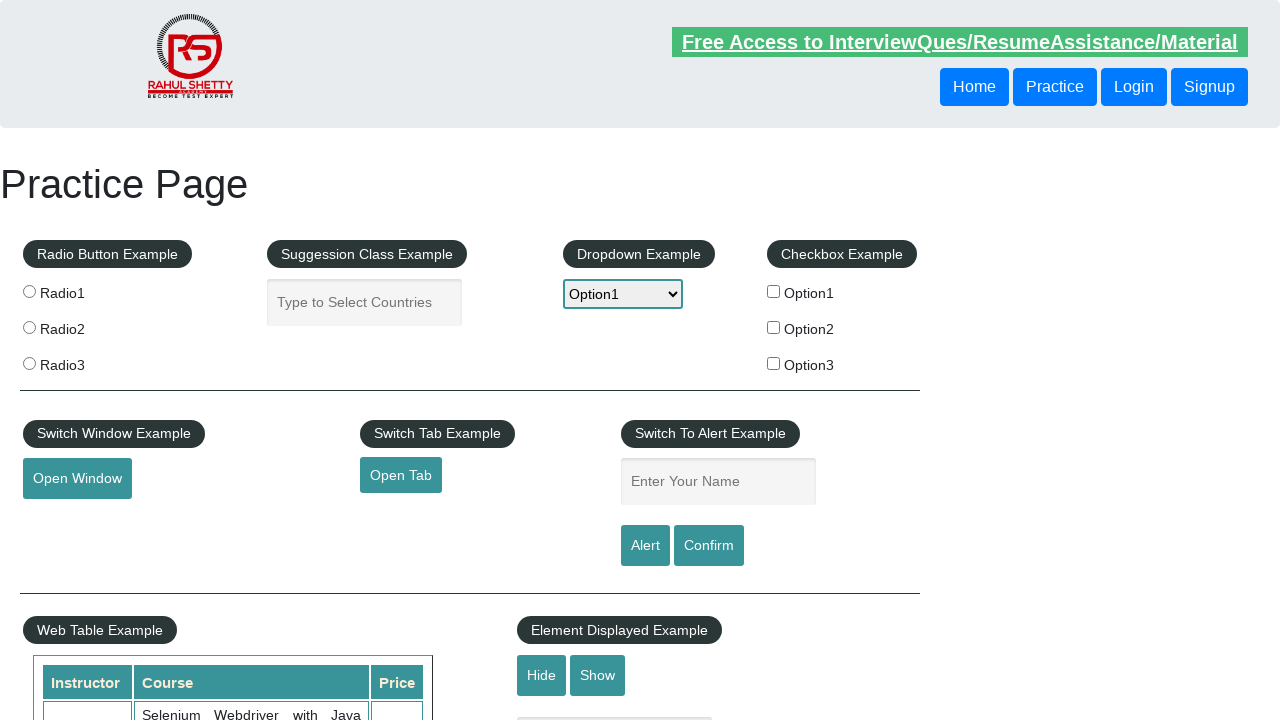